Tests JavaScript alert interactions by clicking the JS Alert button, accepting it, clicking JS Confirm and accepting it, then clicking JS Prompt, entering text and accepting

Starting URL: https://the-internet.herokuapp.com/javascript_alerts

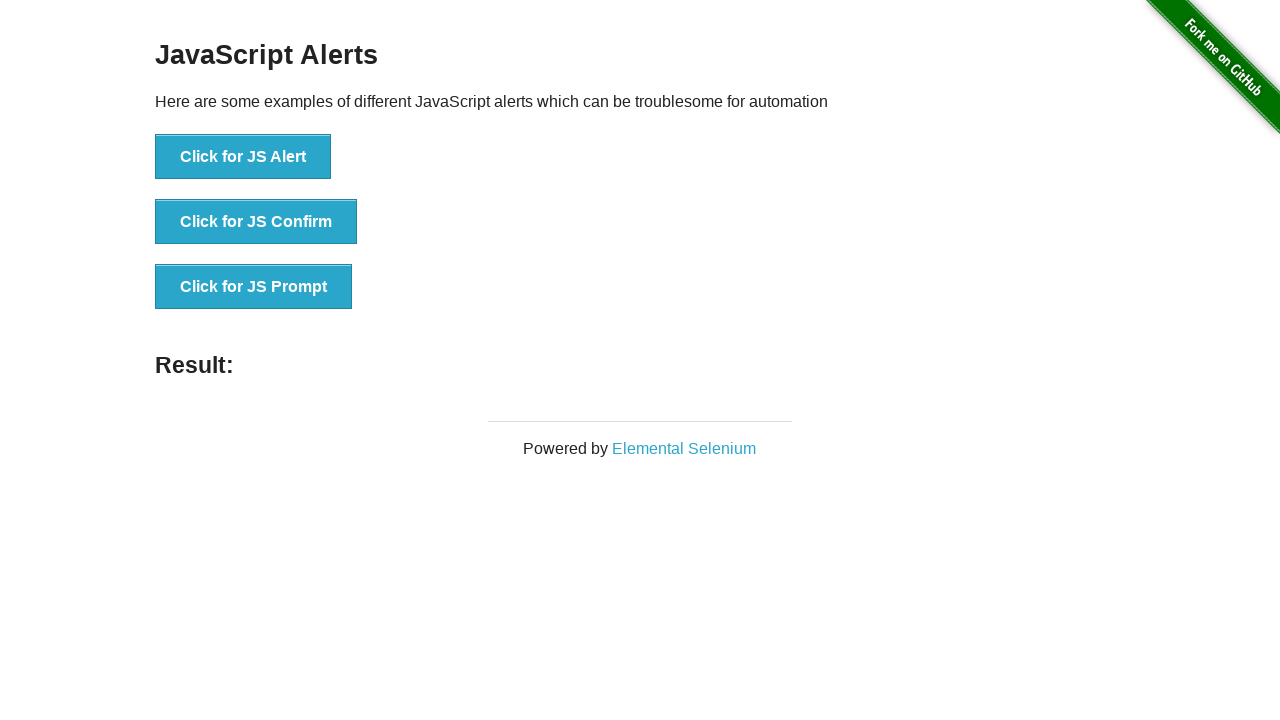

Clicked JS Alert button at (243, 157) on xpath=//*[@onclick='jsAlert()']
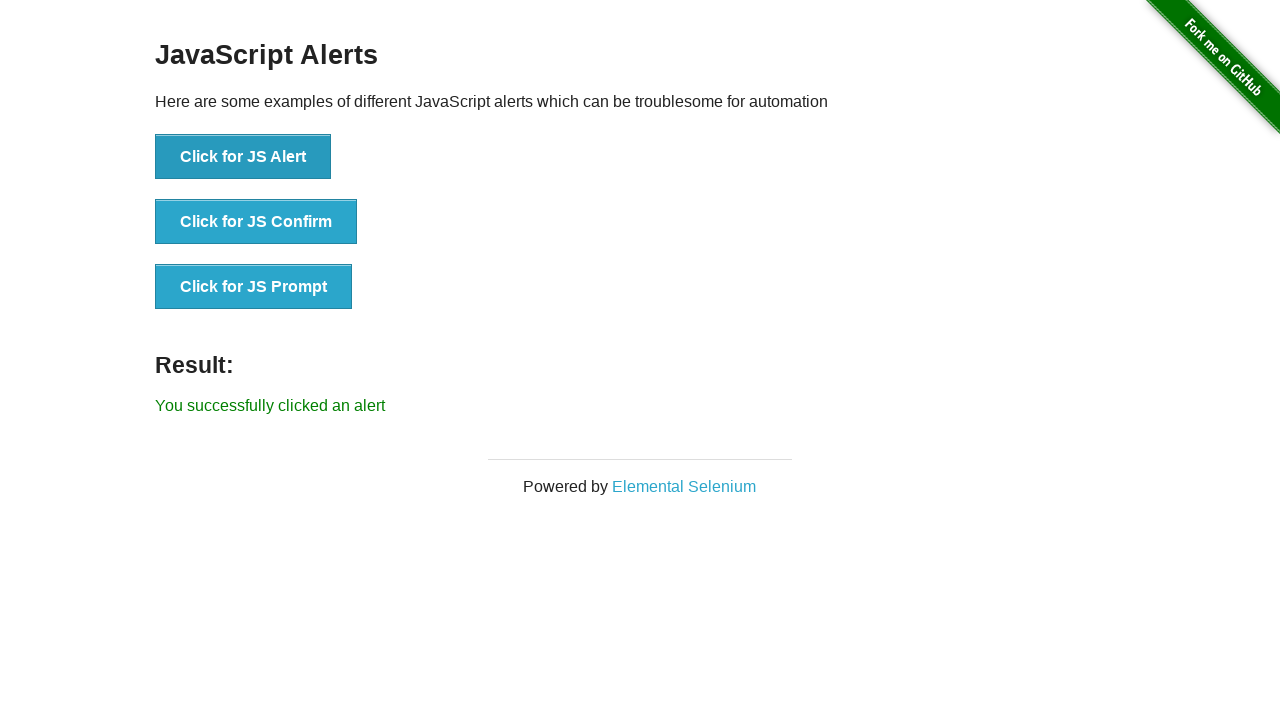

Set up dialog handler to accept alerts
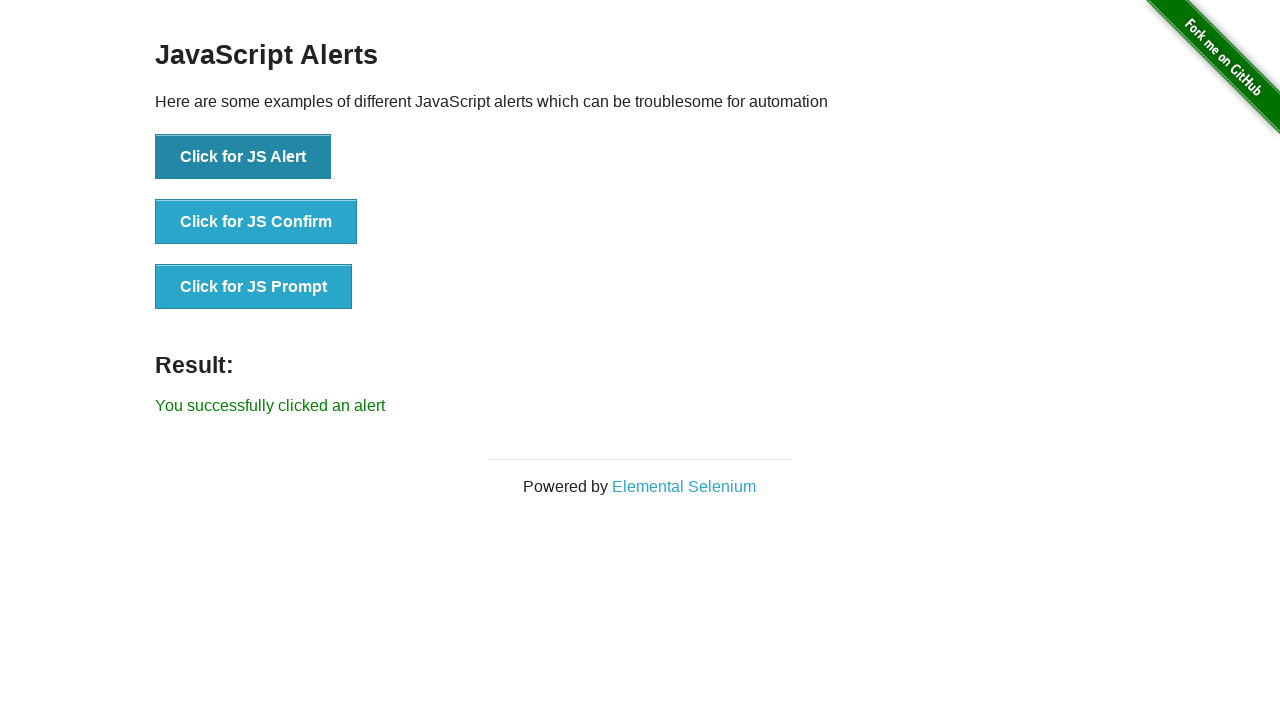

Clicked JS Confirm button at (256, 222) on xpath=//*[@onclick='jsConfirm()']
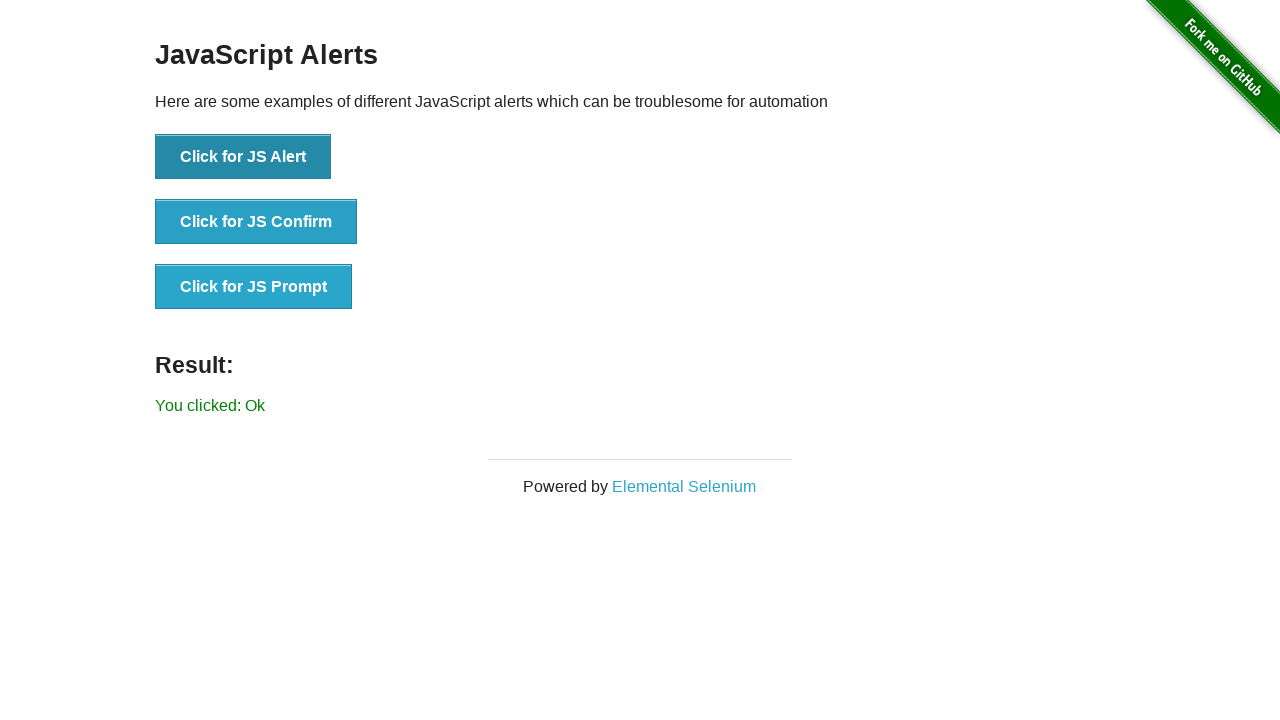

Clicked JS Prompt button at (254, 287) on xpath=//*[@onclick='jsPrompt()']
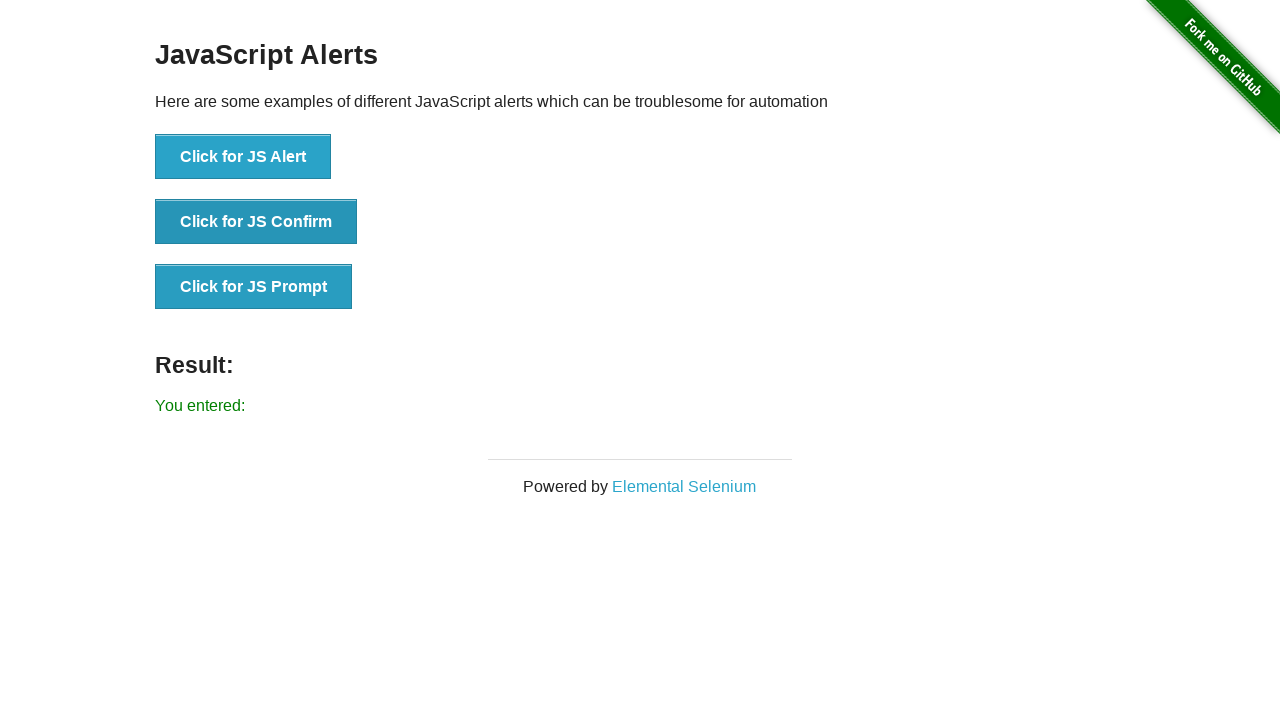

Set up dialog handler for prompt and entered 'Fatih'
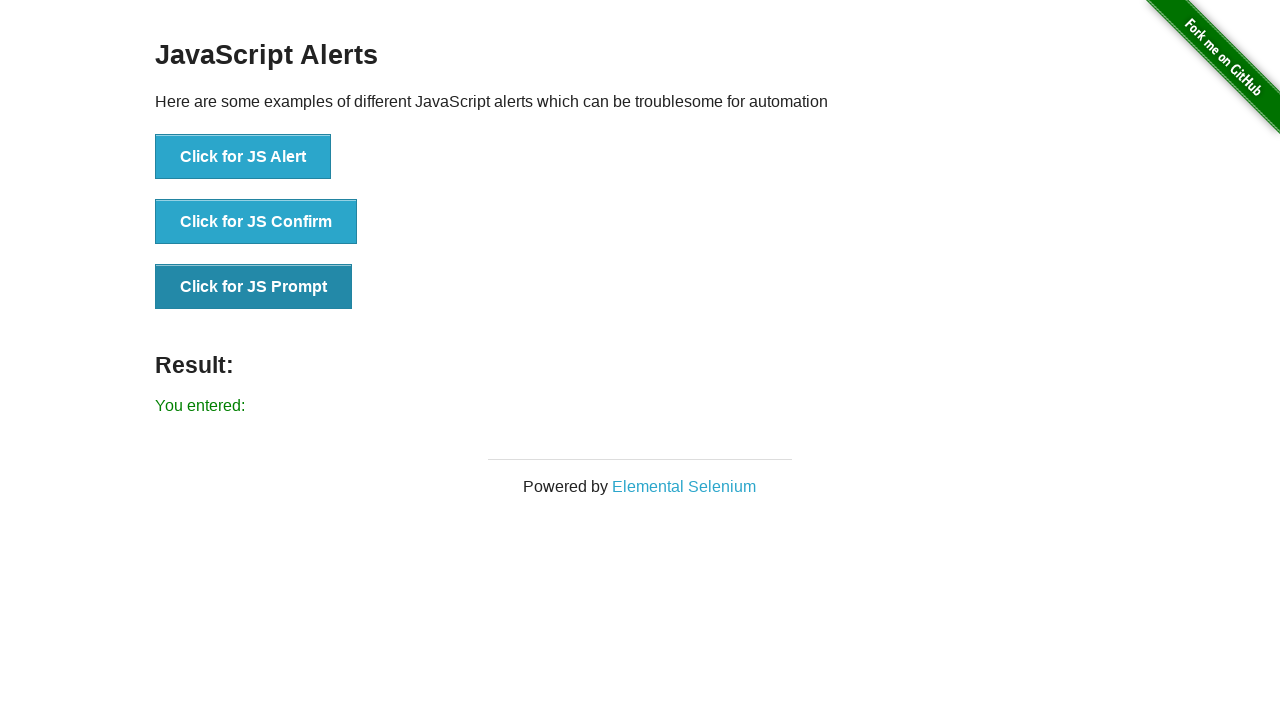

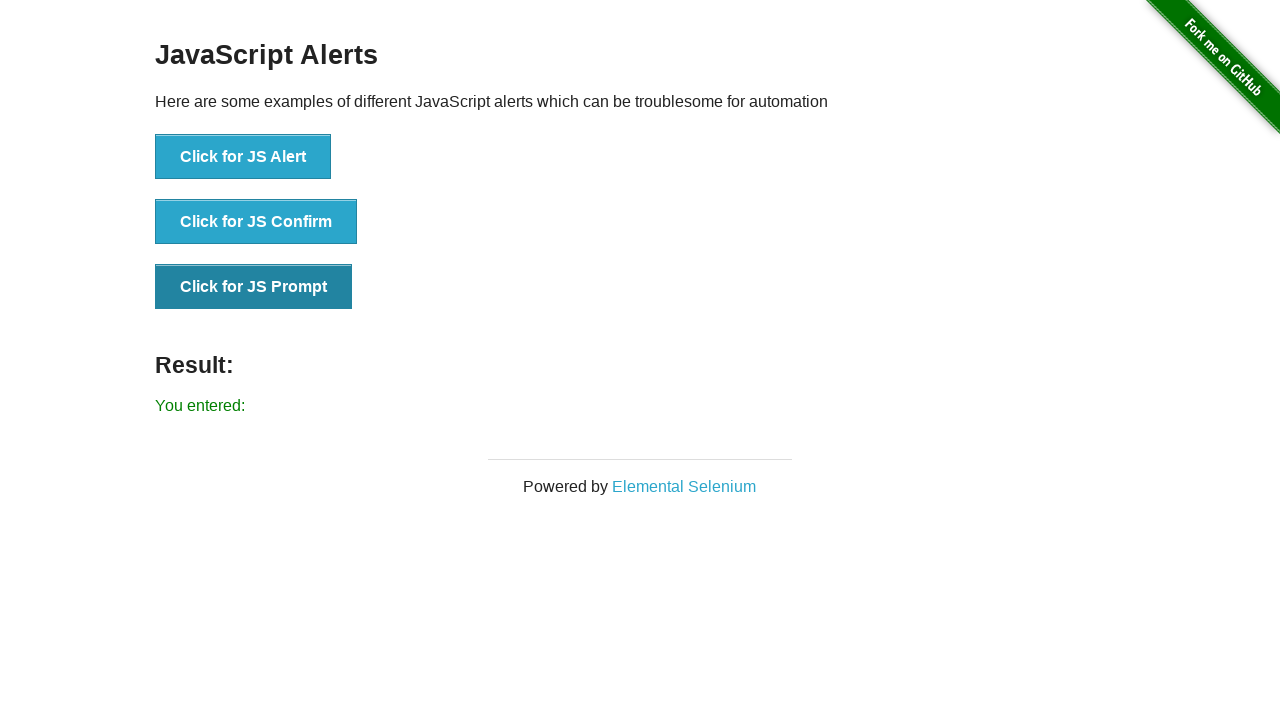